Tests registration form email validation by entering an invalid email format and verifying error messages

Starting URL: https://alada.vn/tai-khoan/dang-ky.html

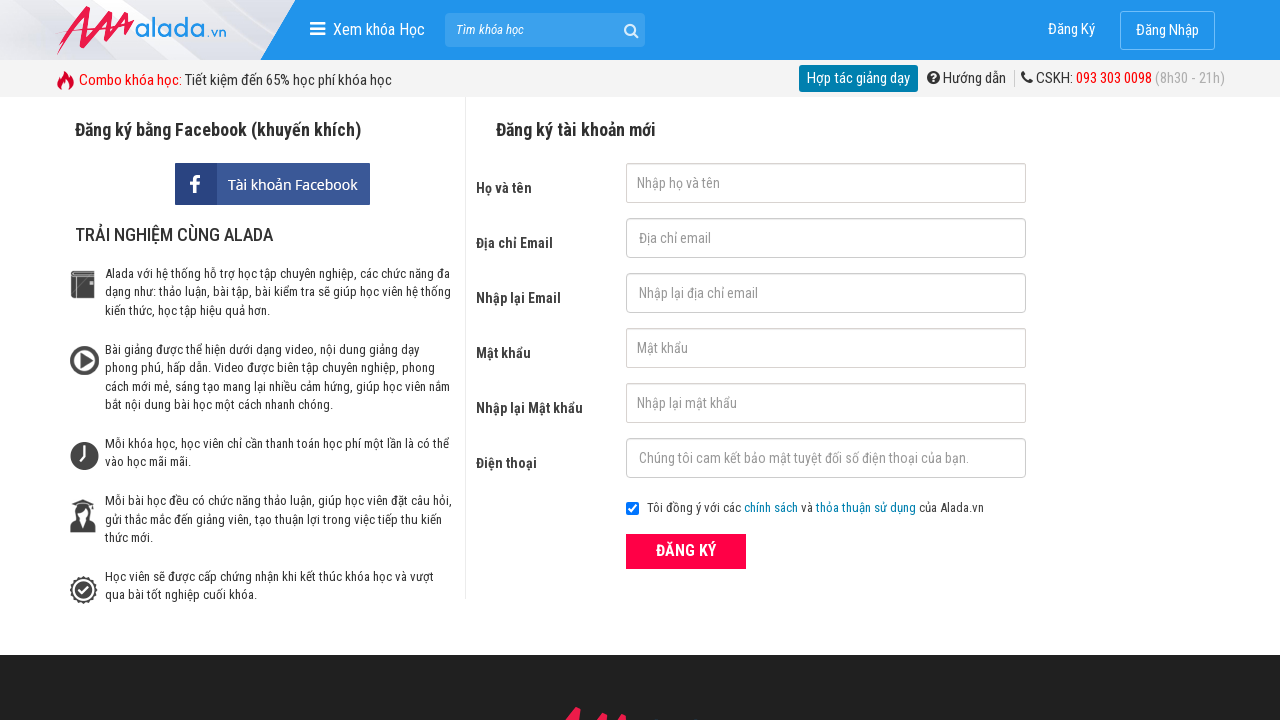

Filled firstname field with 'Trang Nguyen' on #txtFirstname
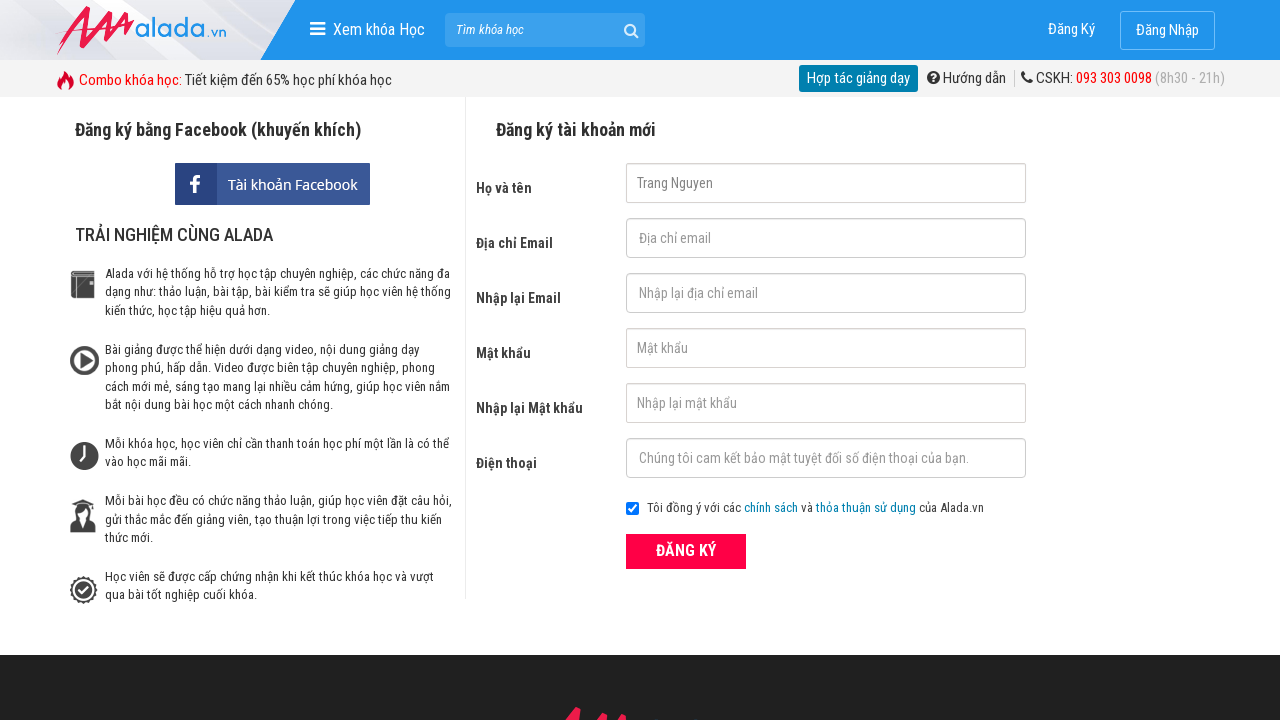

Filled email field with invalid format '345@.flf!' on #txtEmail
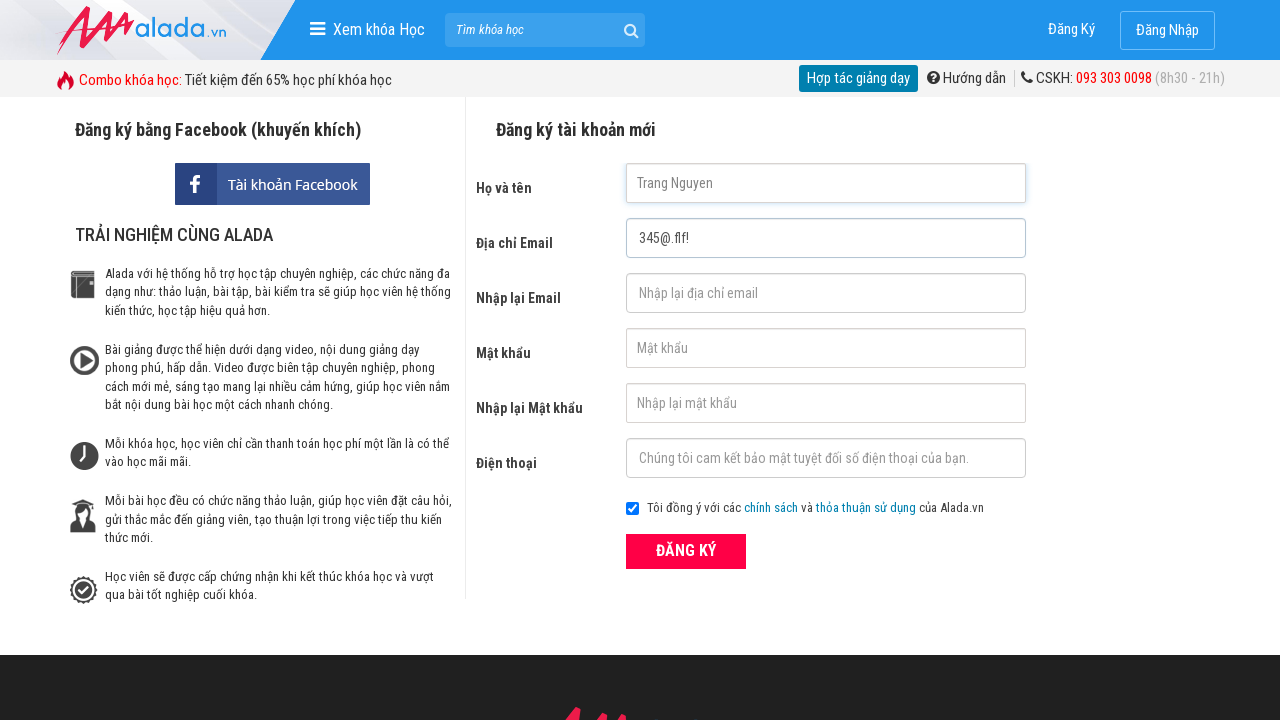

Filled confirm email field with invalid format '345@.flf!' on #txtCEmail
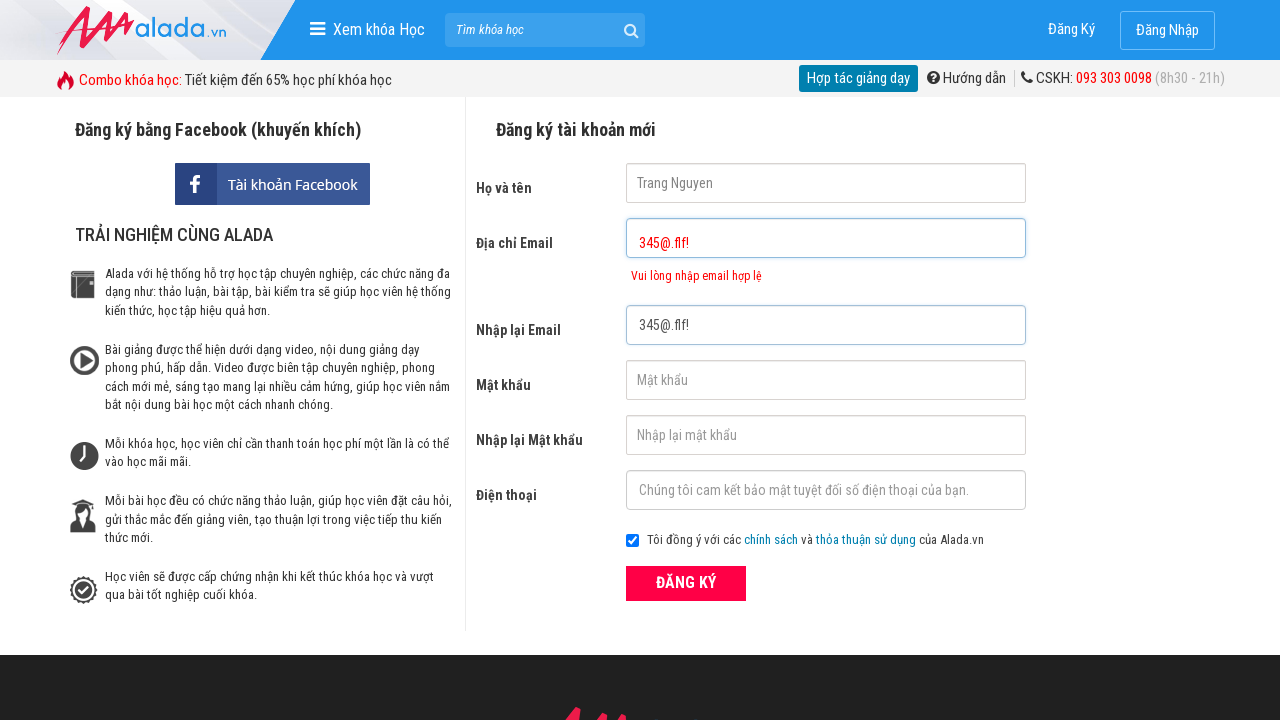

Filled password field with '12345Trang@' on #txtPassword
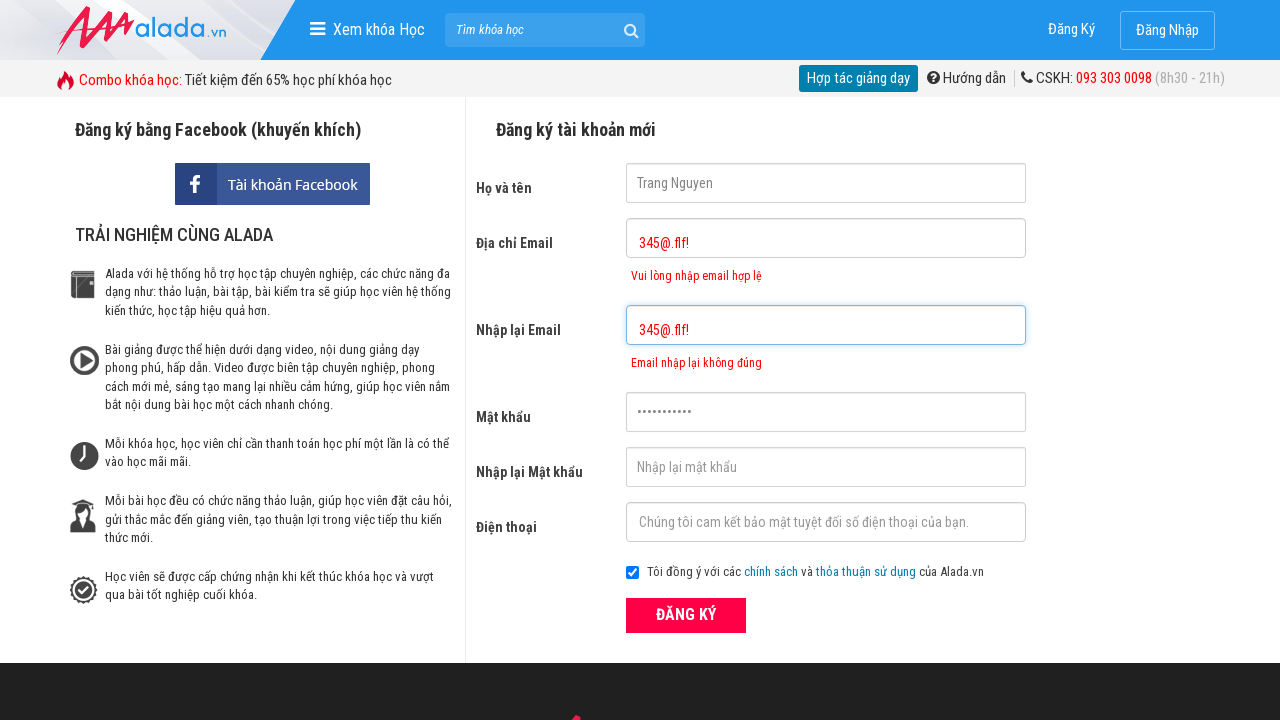

Filled confirm password field with '12345Trang@' on #txtCPassword
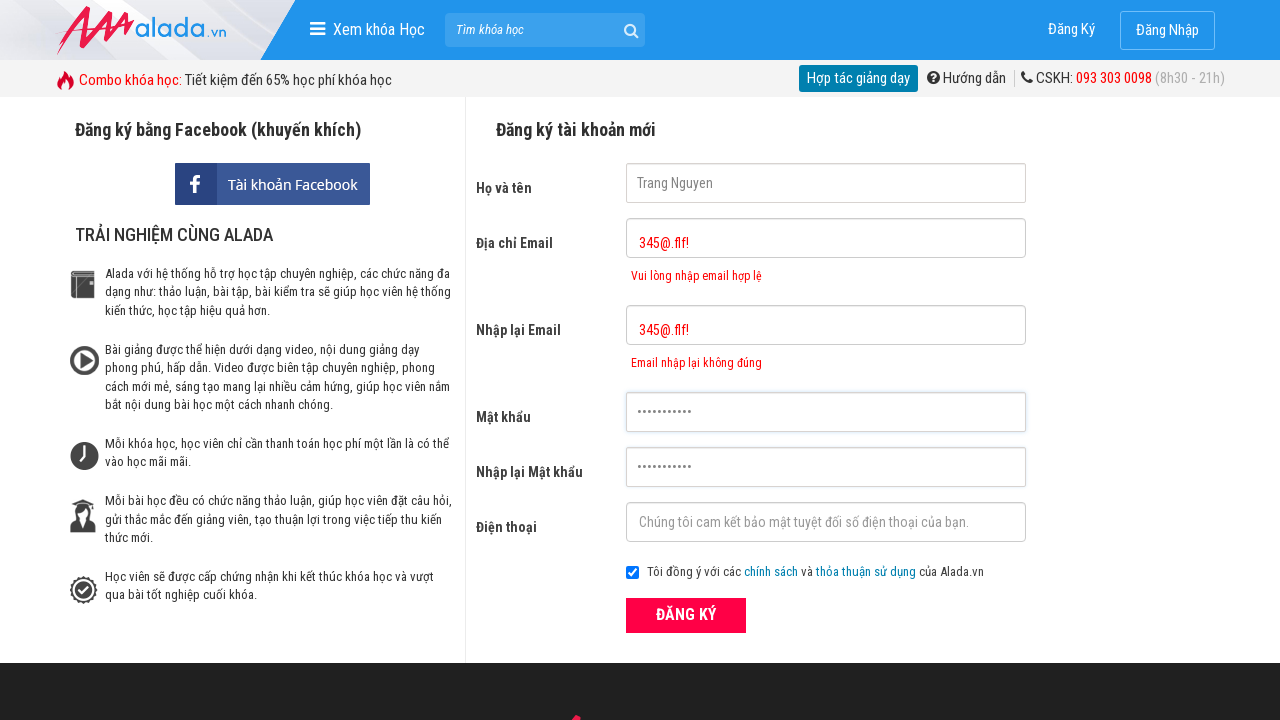

Filled phone field with '0932748303' on #txtPhone
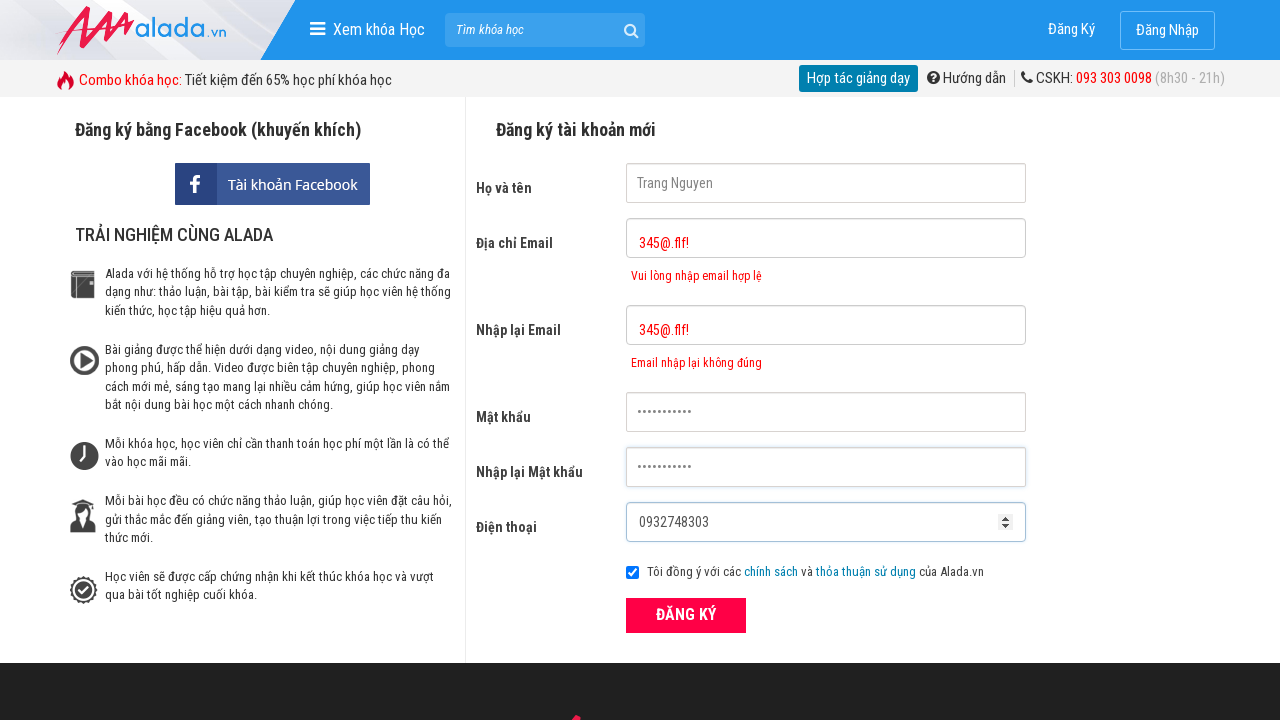

Clicked submit button to attempt registration at (686, 615) on button[type='submit']
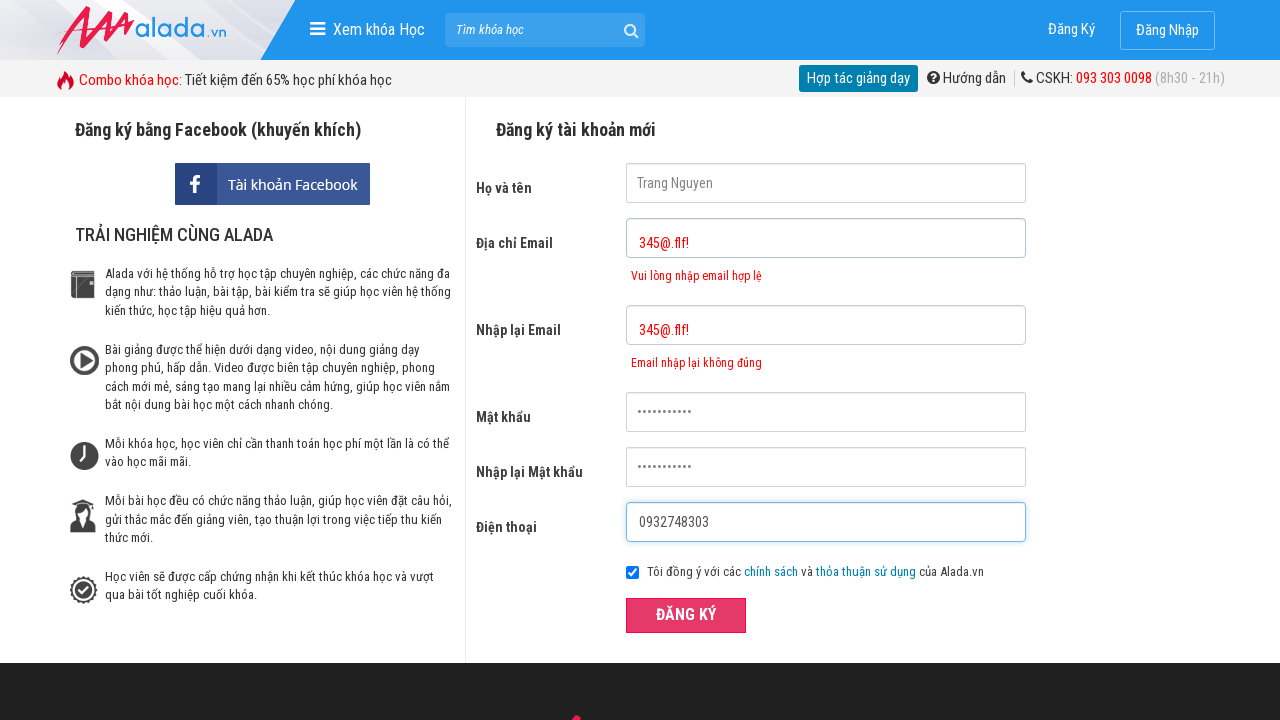

Email error message appeared for invalid email format
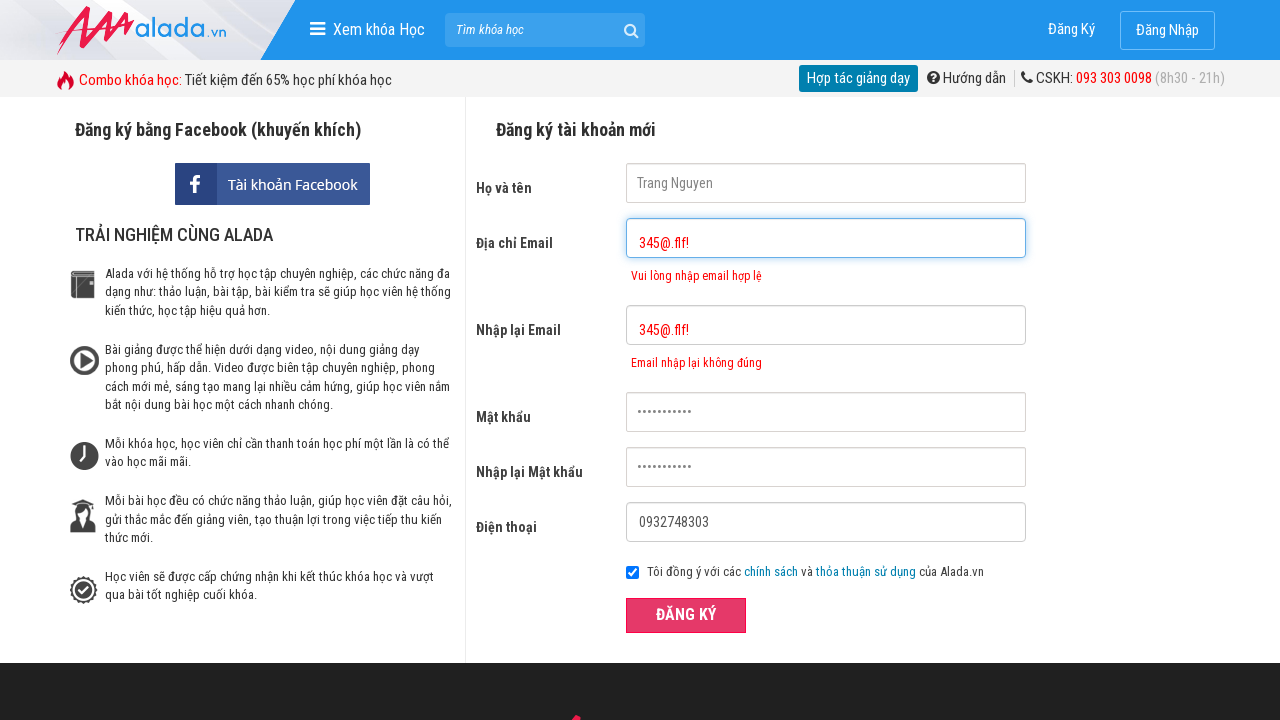

Confirm email error message appeared for invalid email format
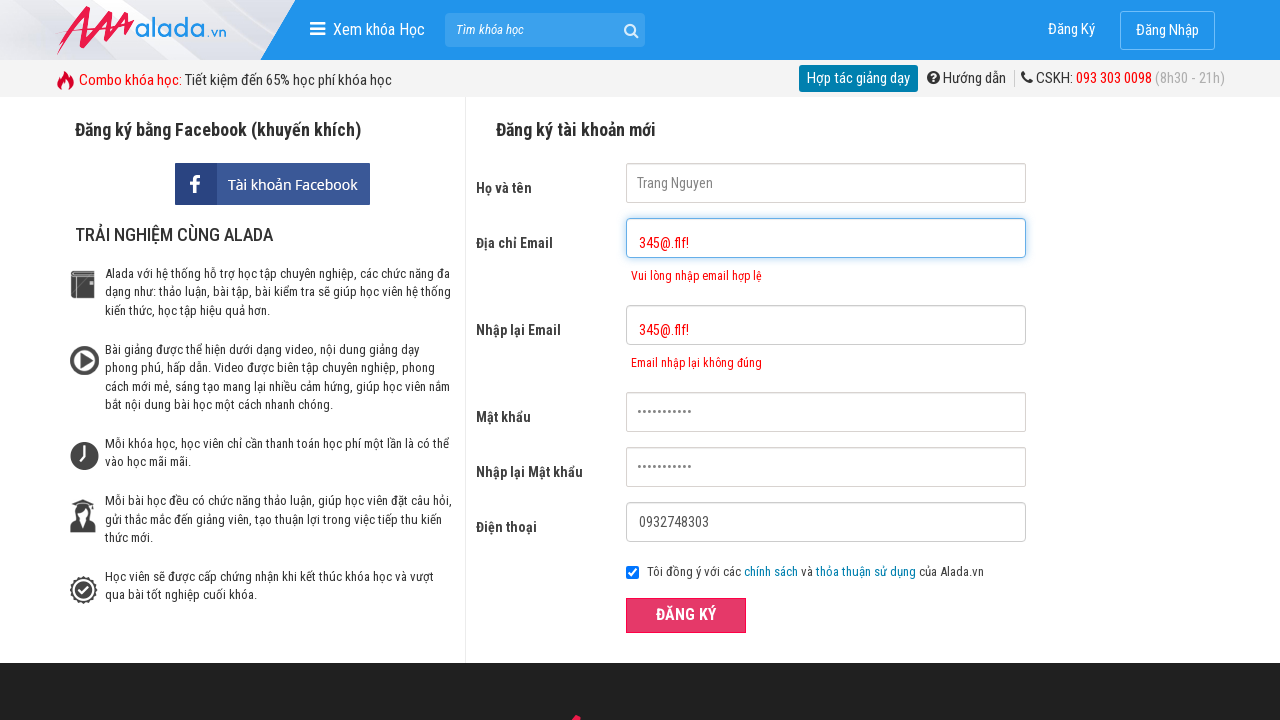

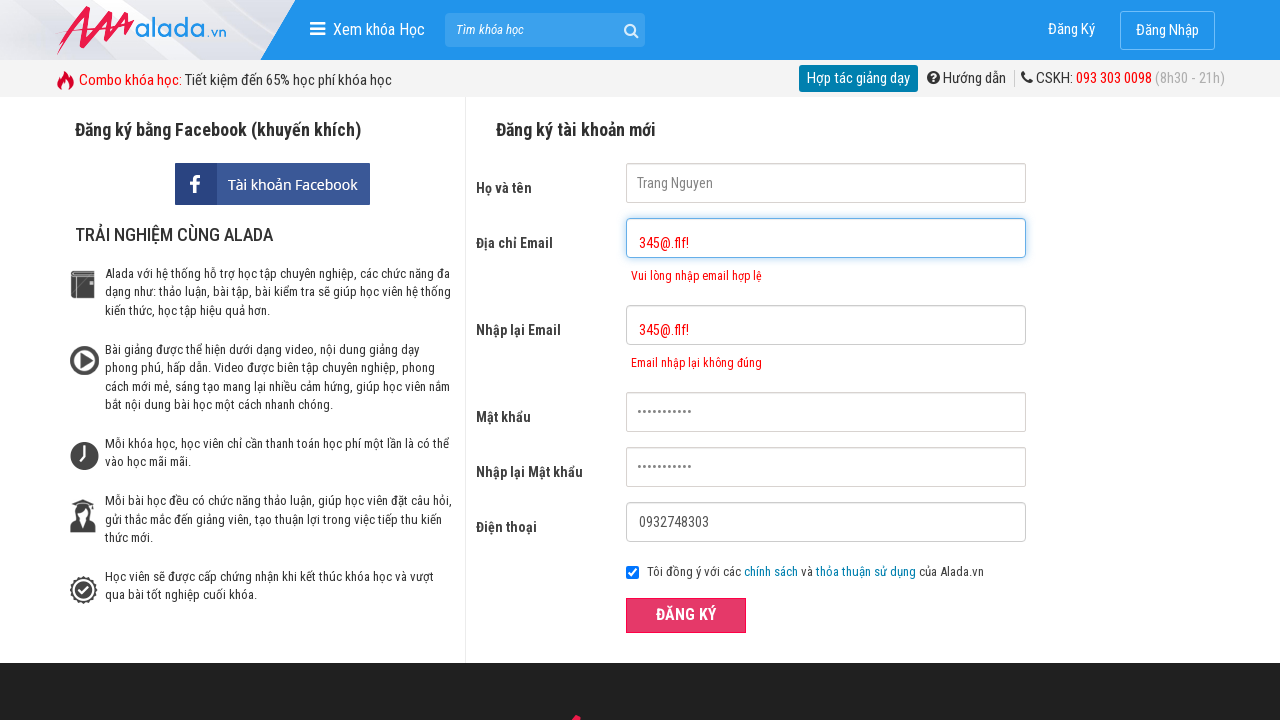